Tests selecting an option from a dropdown menu by iterating through all options and clicking the one that matches the desired text ("Option 1"), then verifies the selection was made correctly.

Starting URL: https://the-internet.herokuapp.com/dropdown

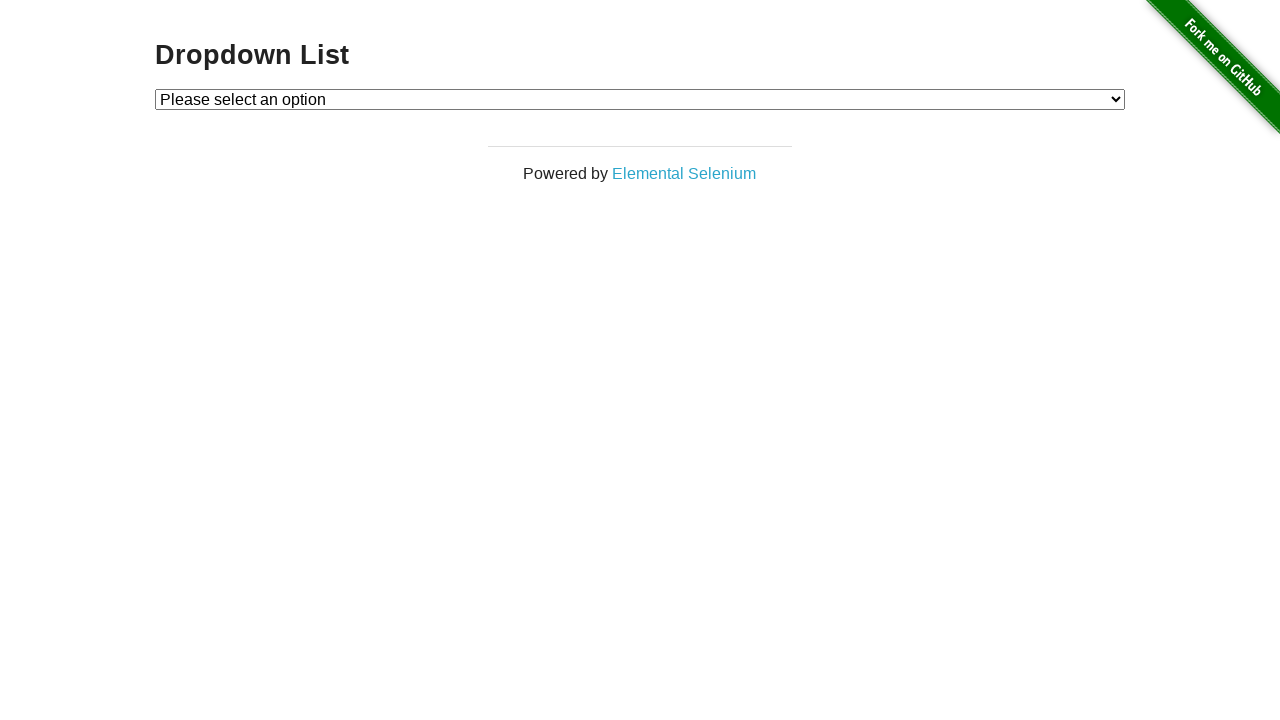

Waited for dropdown element to be present
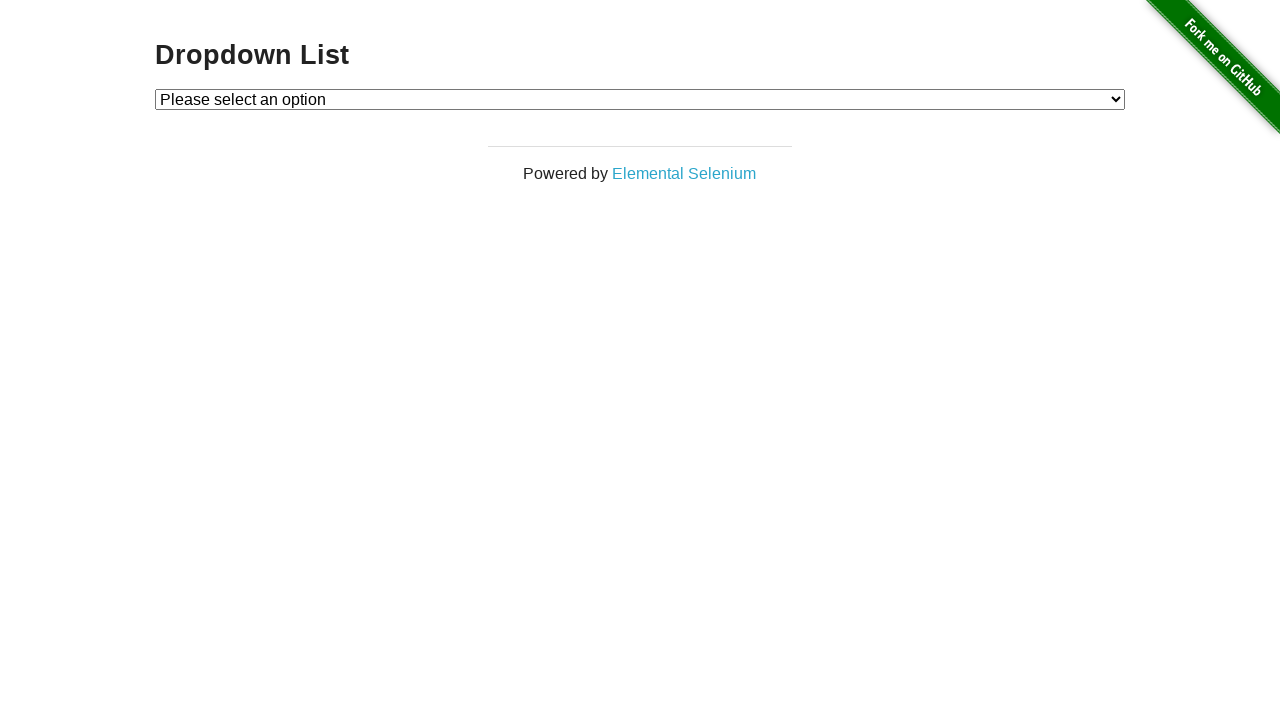

Selected 'Option 1' from dropdown menu on #dropdown
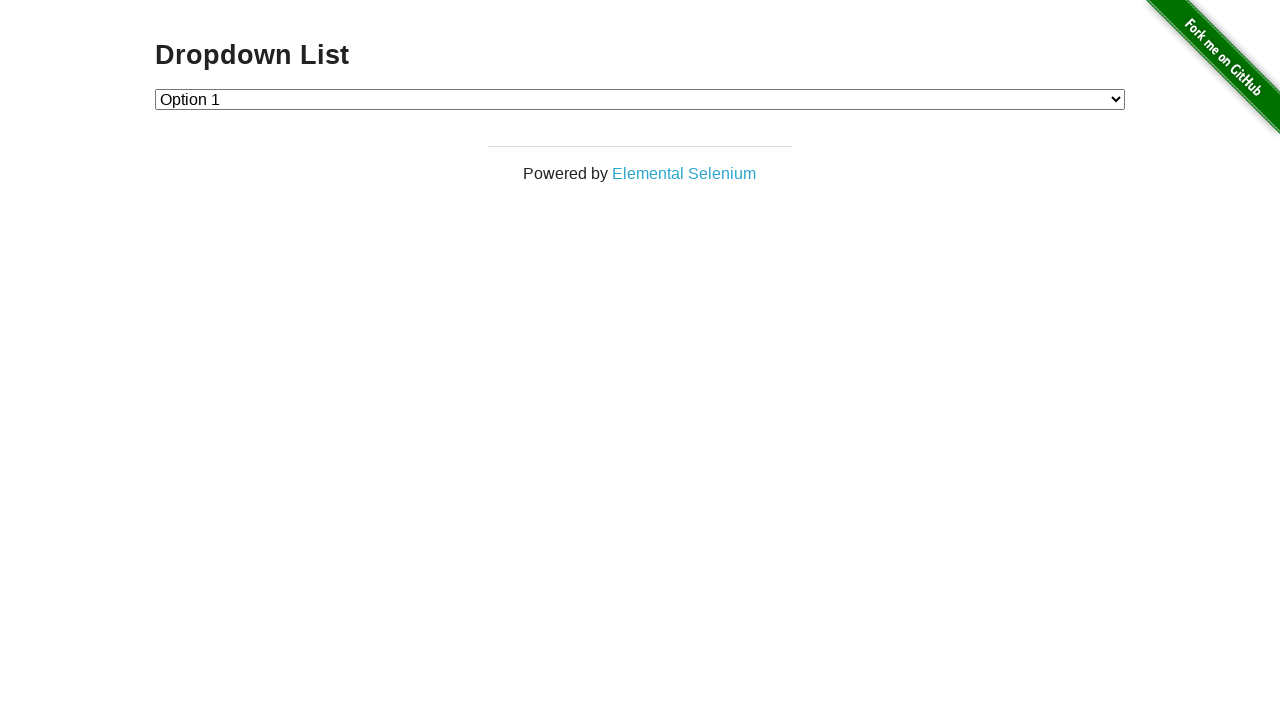

Retrieved selected dropdown value
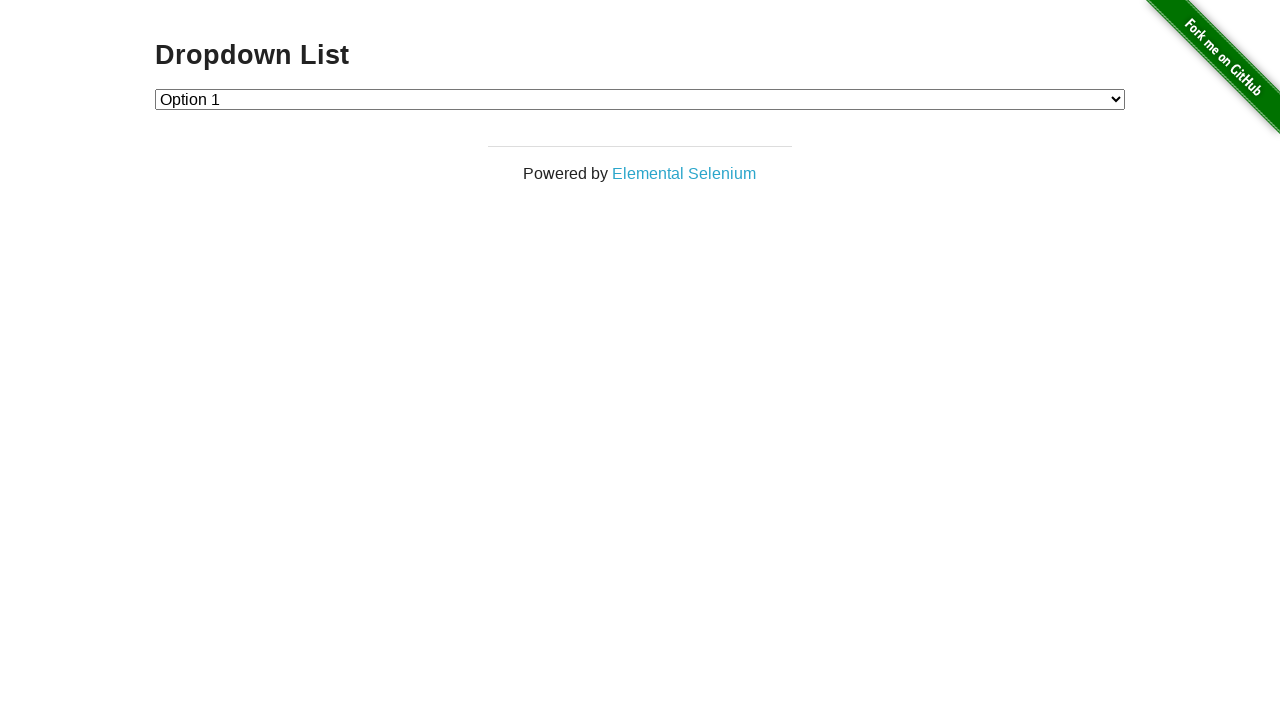

Verified that dropdown selection is '1'
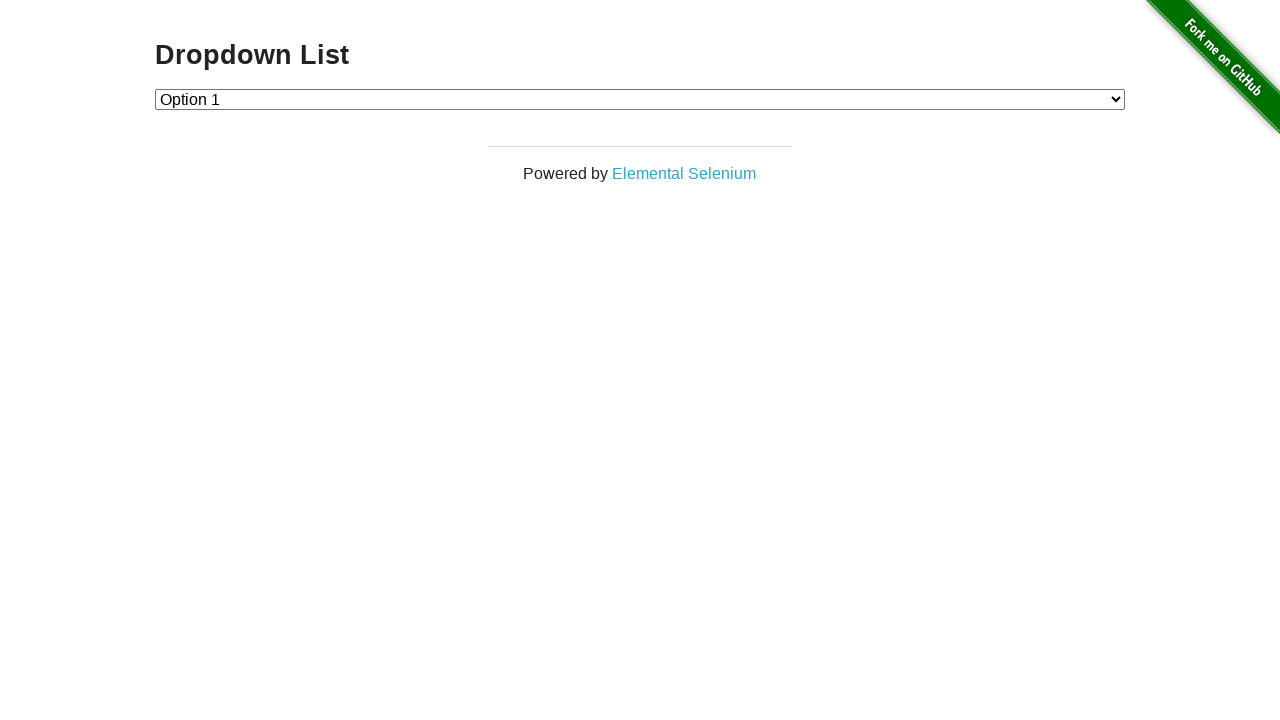

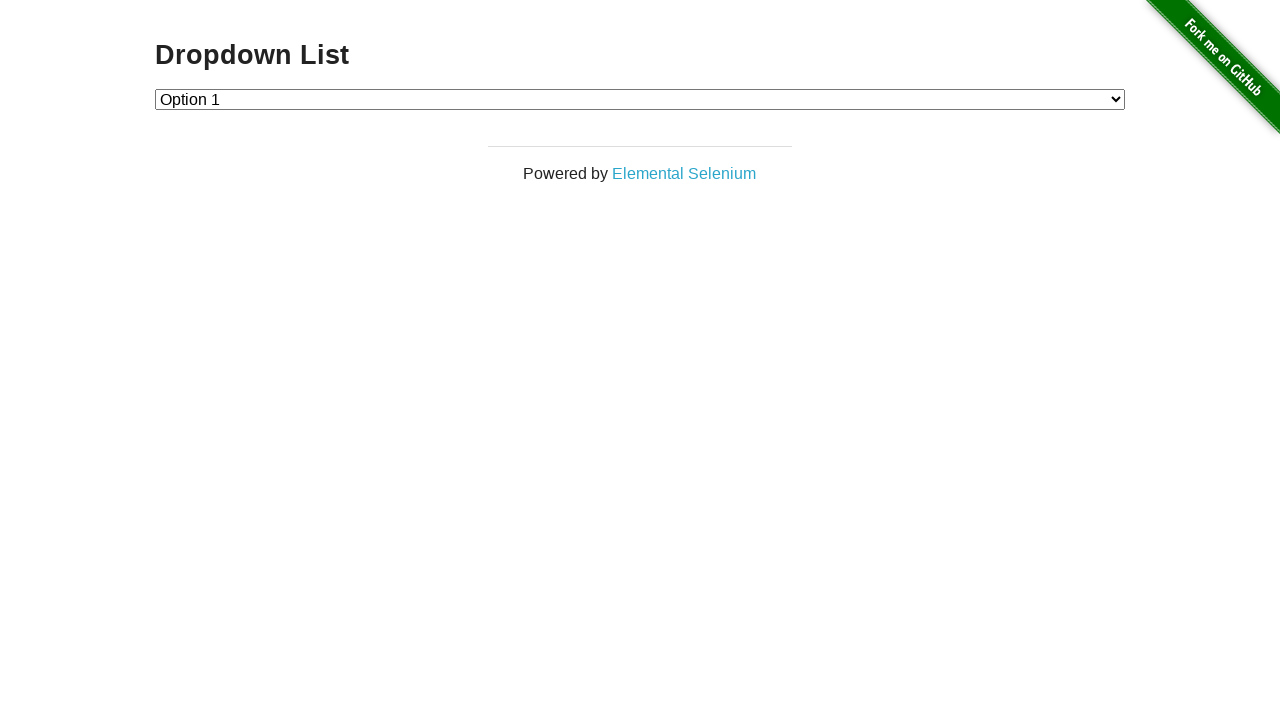